Tests right-click (context menu) functionality by performing a context click on a designated element and verifying the context menu appears with its menu items.

Starting URL: https://swisnl.github.io/jQuery-contextMenu/demo.html

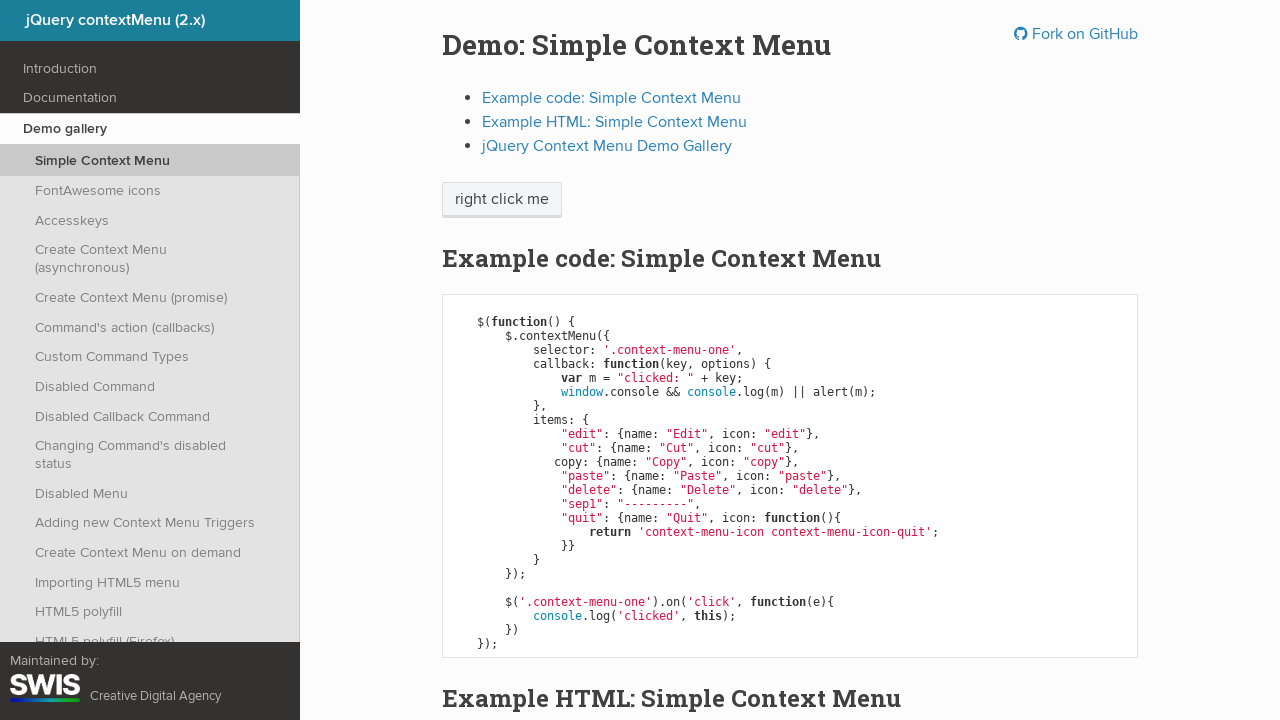

Right-clicked on 'right click me' element to open context menu at (502, 200) on //span[contains(text(),'right click me')]
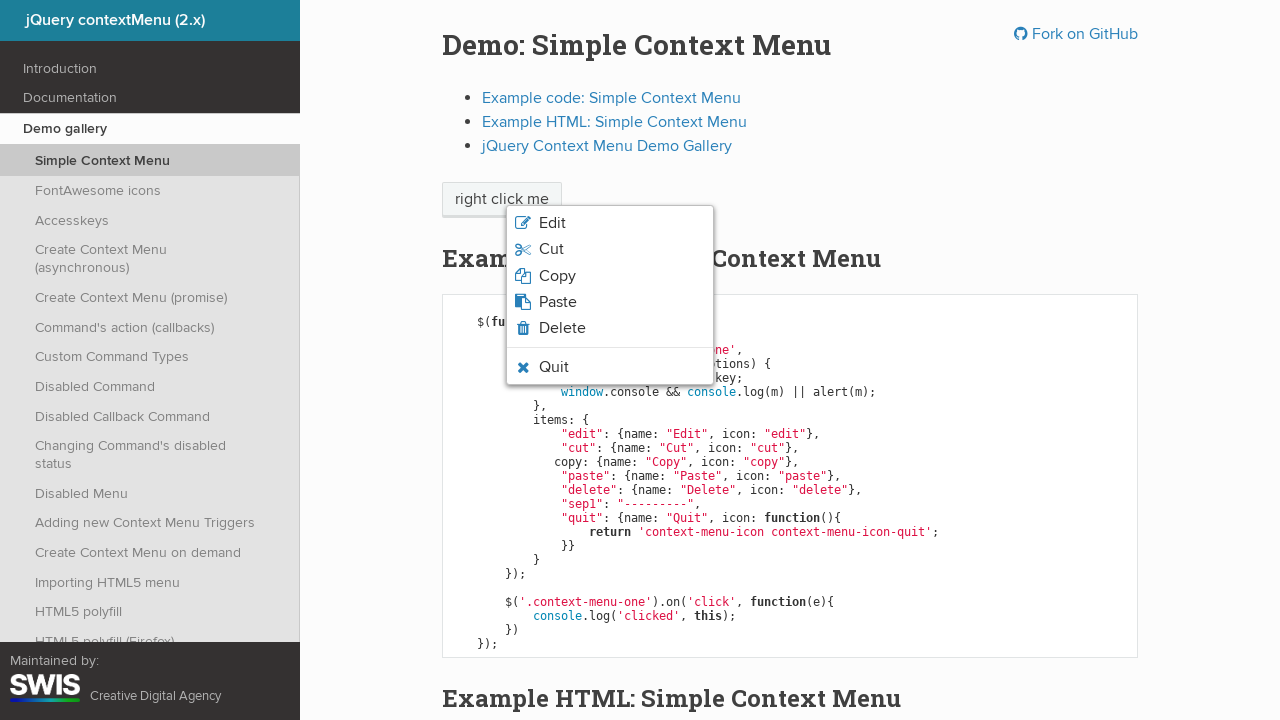

Context menu appeared with menu items visible
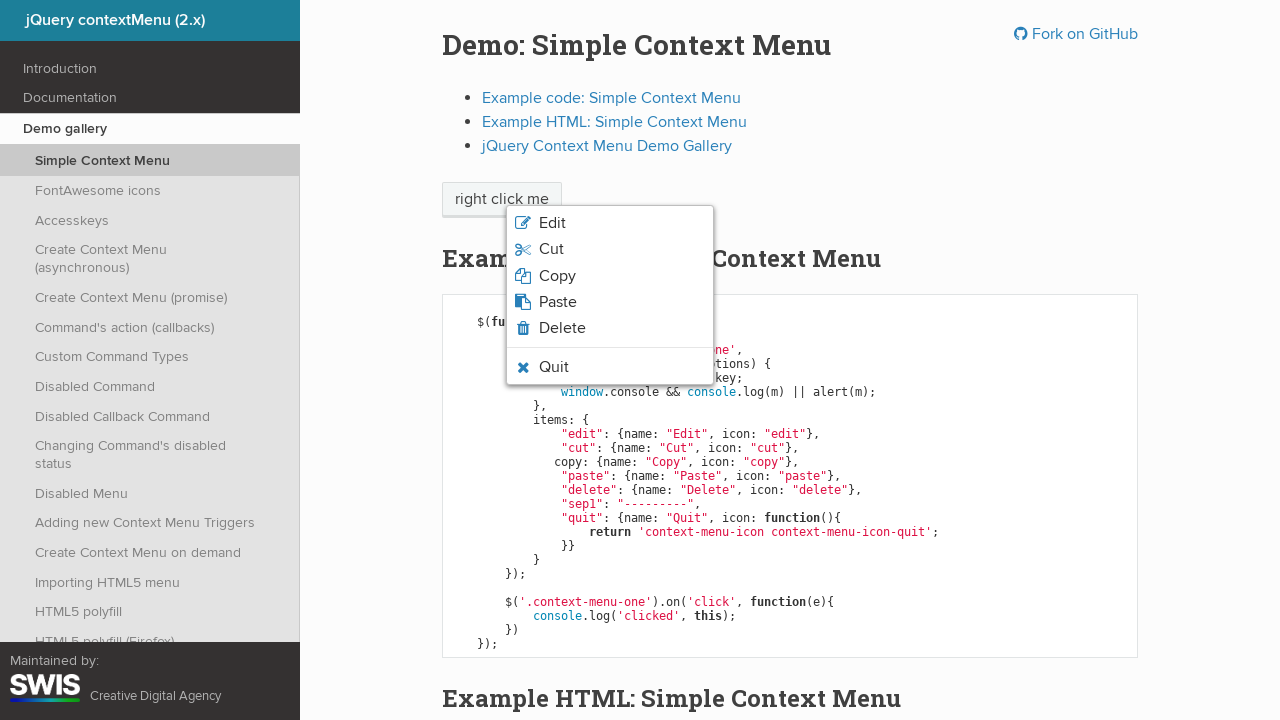

Located context menu items
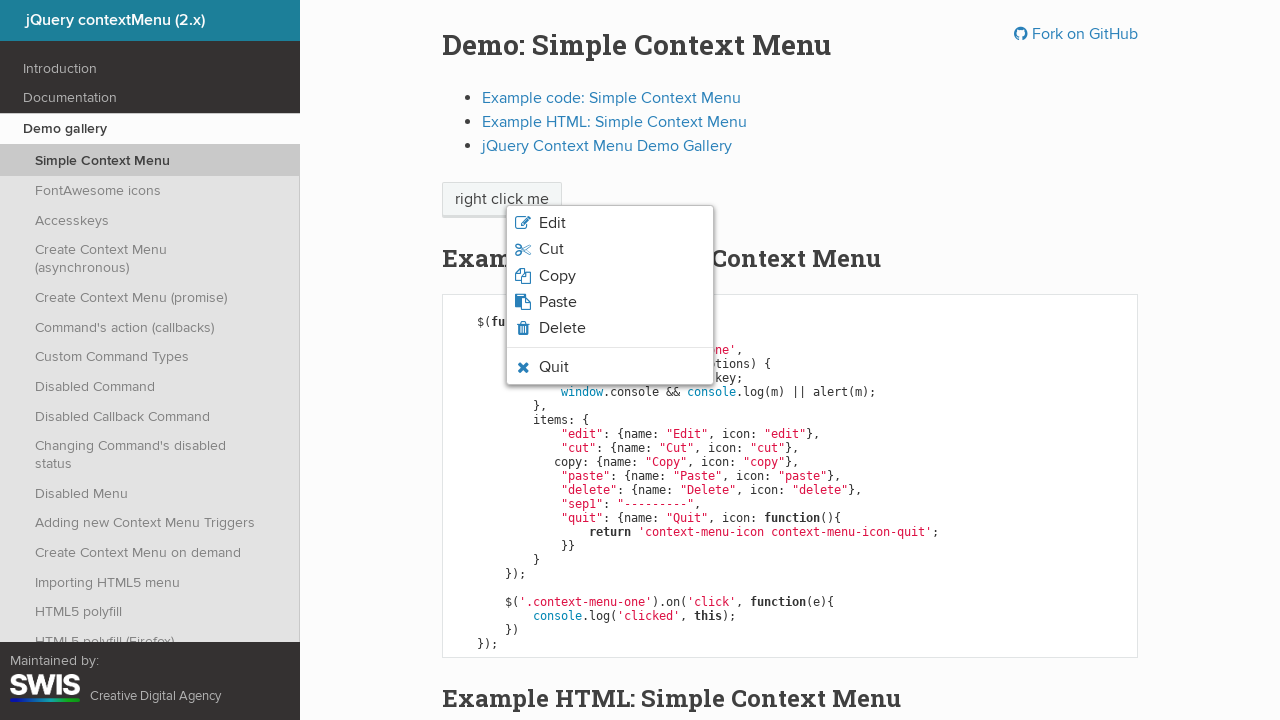

First context menu item is visible
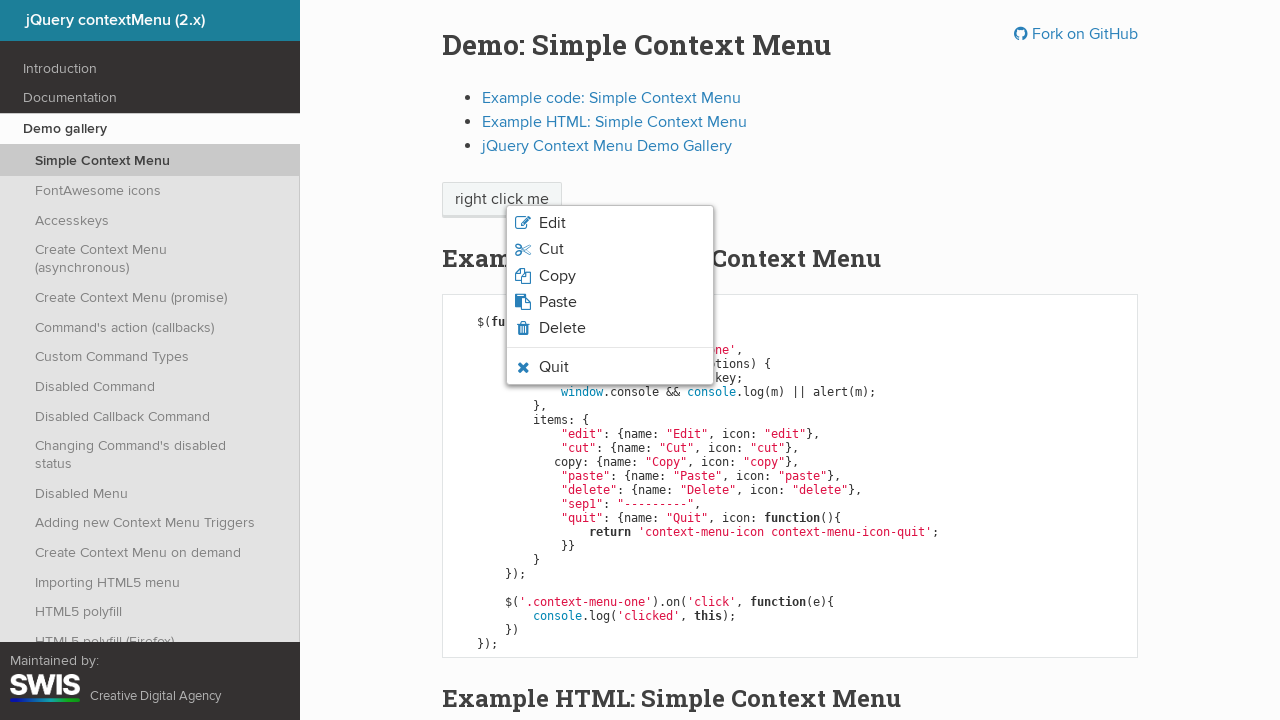

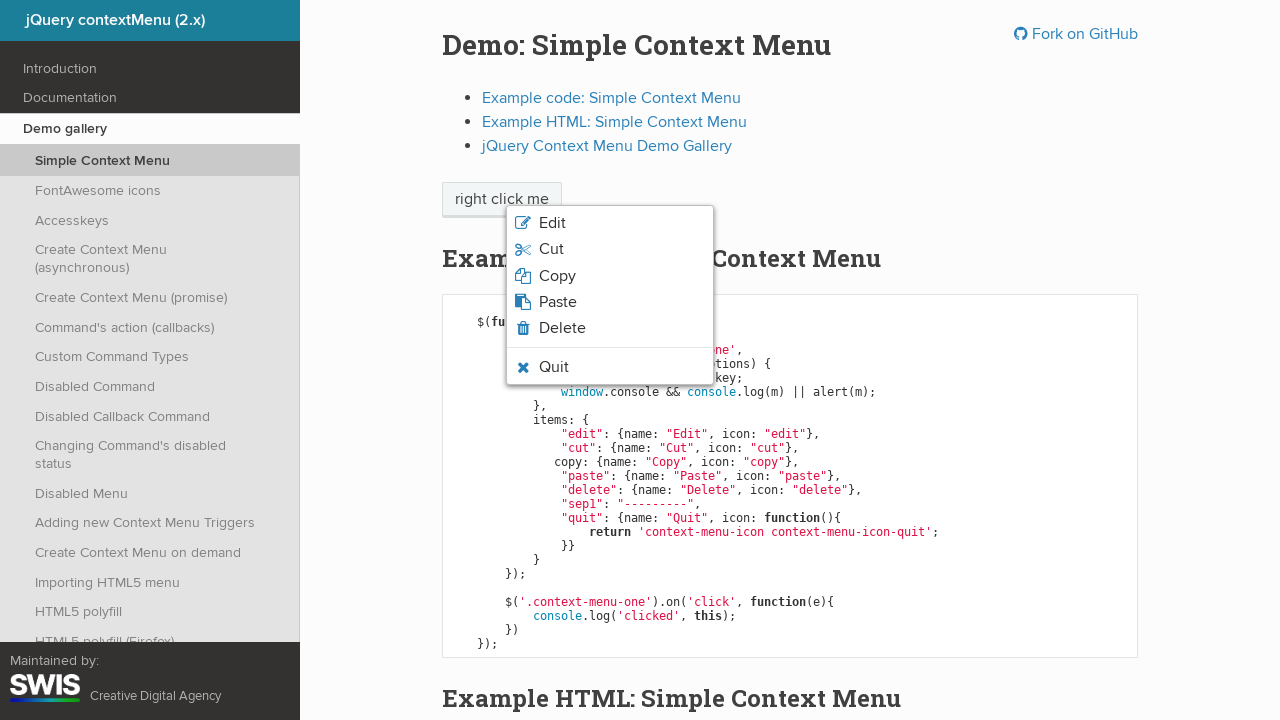